Tests clearing the complete state of all items by checking and unchecking toggle all

Starting URL: https://demo.playwright.dev/todomvc

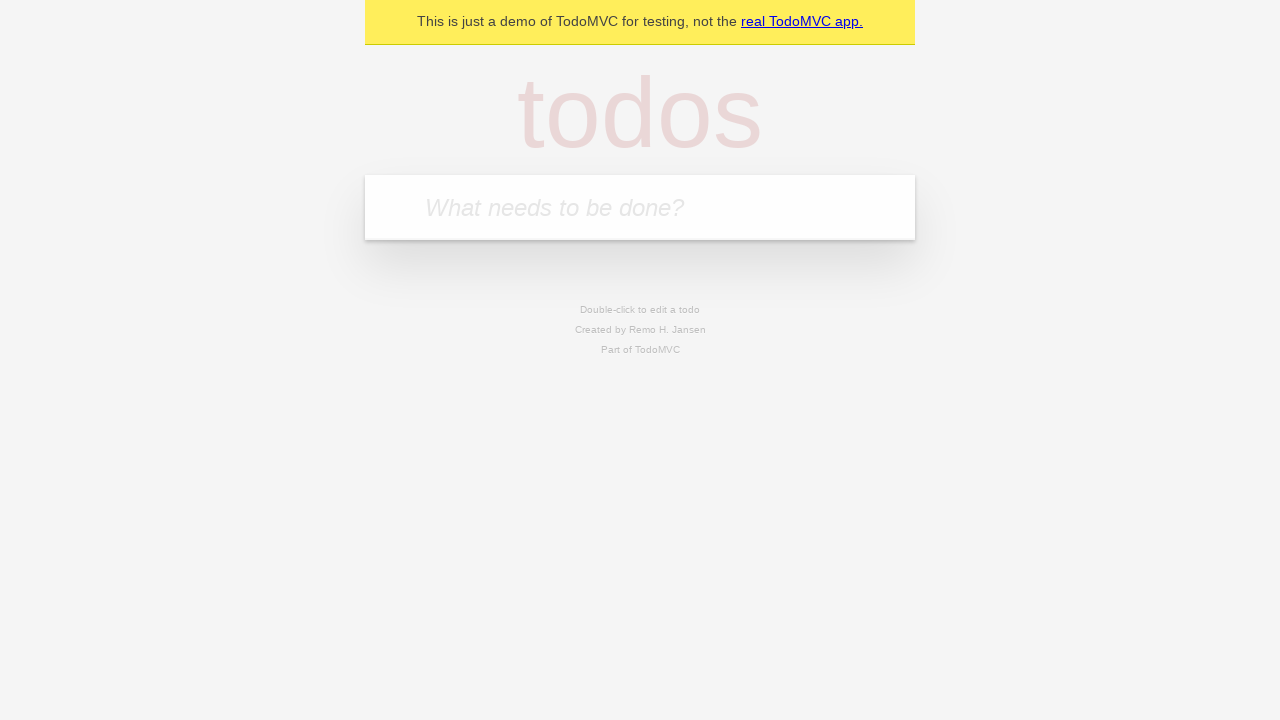

Filled todo input with 'buy some cheese' on internal:attr=[placeholder="What needs to be done?"i]
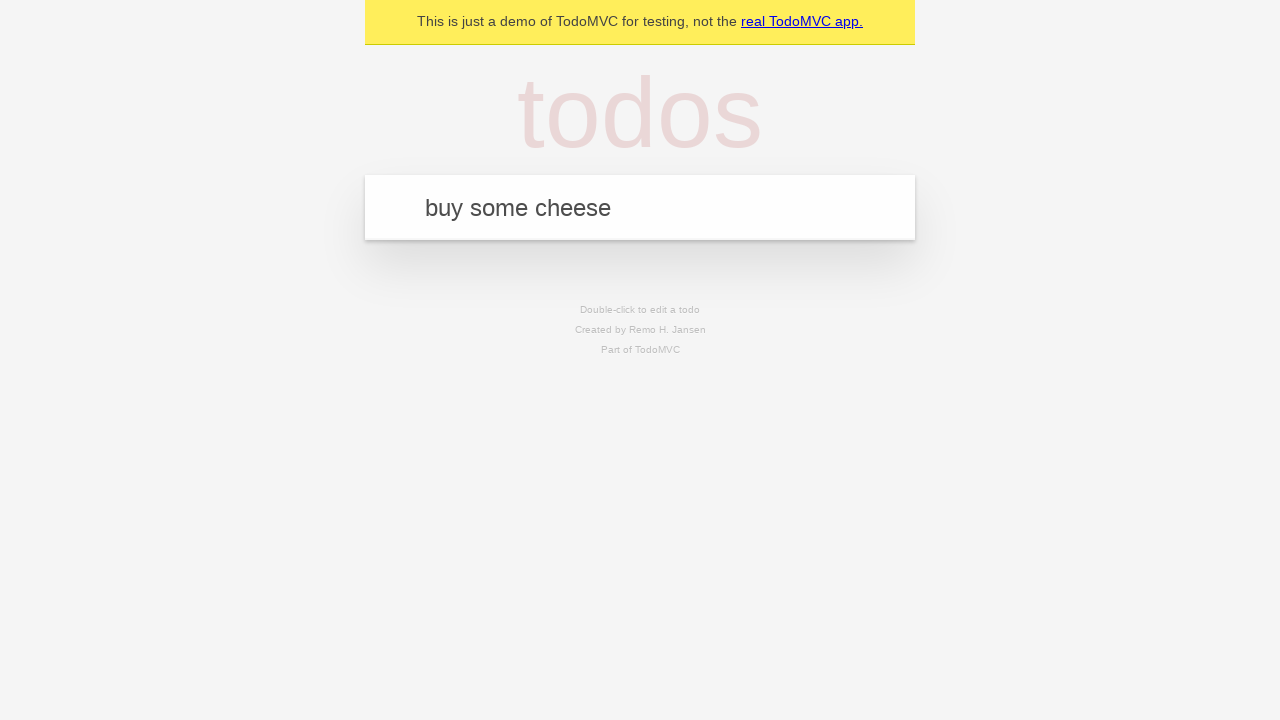

Pressed Enter to create first todo item on internal:attr=[placeholder="What needs to be done?"i]
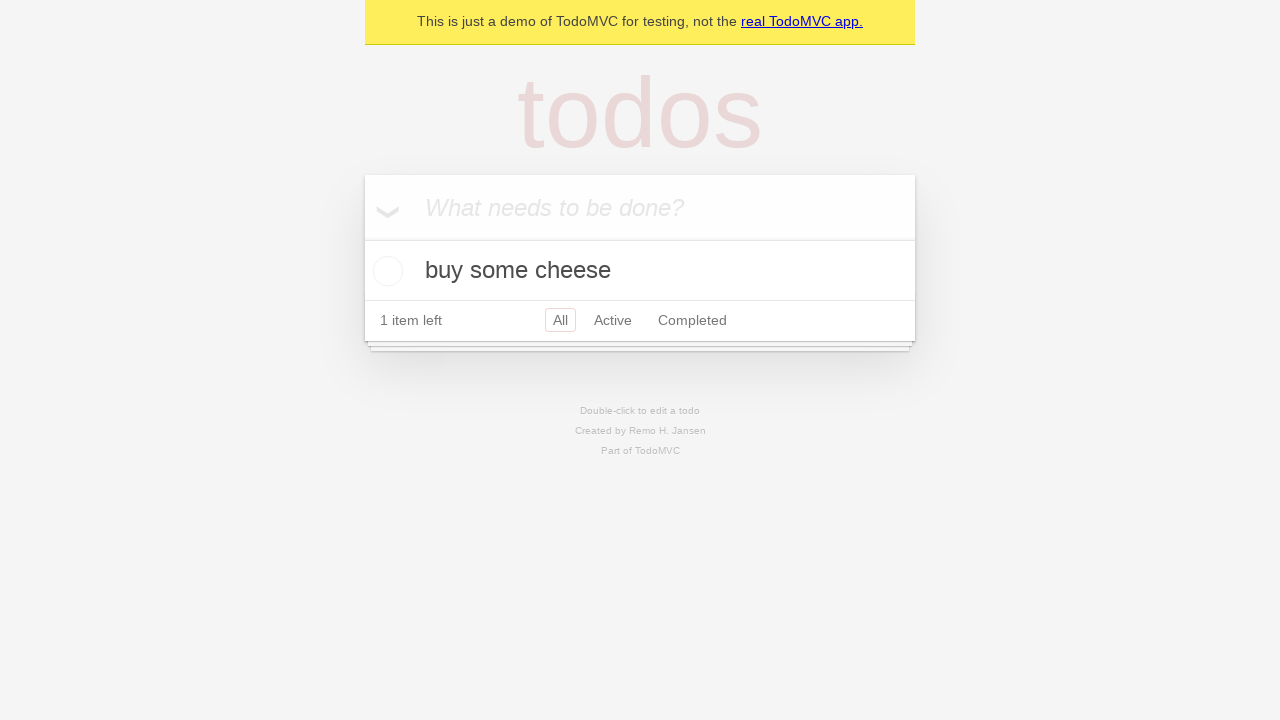

Filled todo input with 'feed the cat' on internal:attr=[placeholder="What needs to be done?"i]
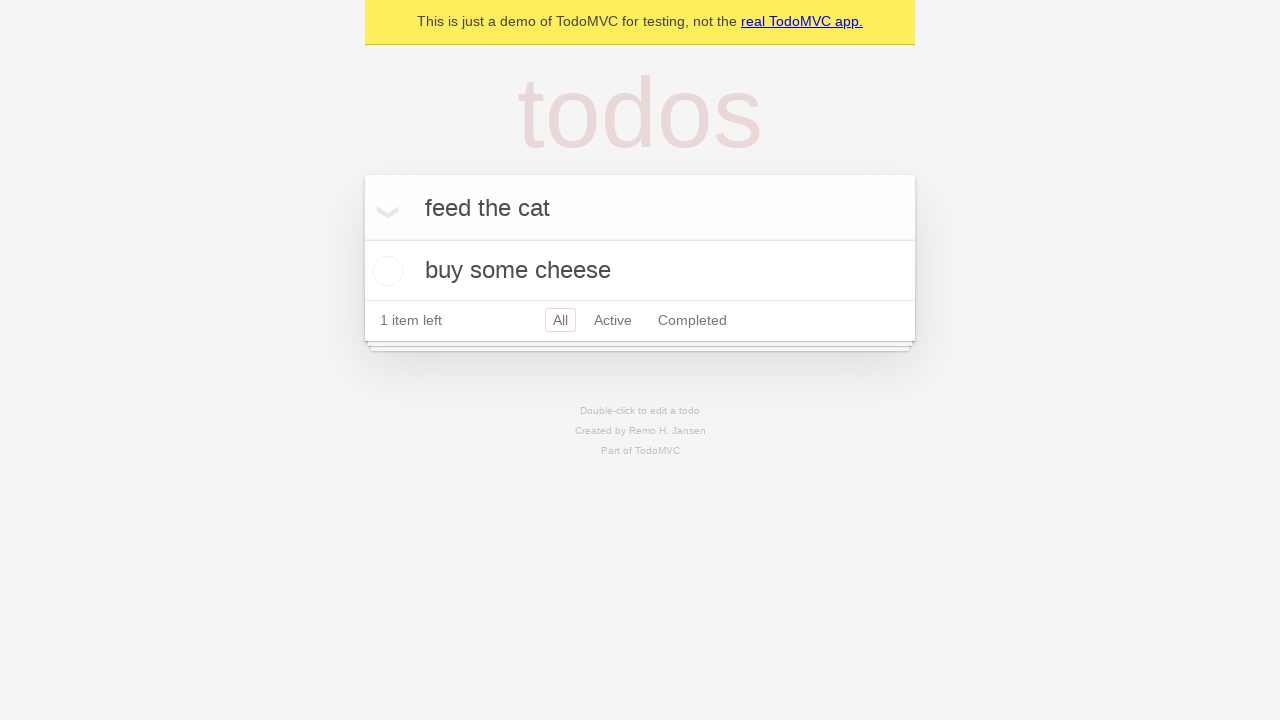

Pressed Enter to create second todo item on internal:attr=[placeholder="What needs to be done?"i]
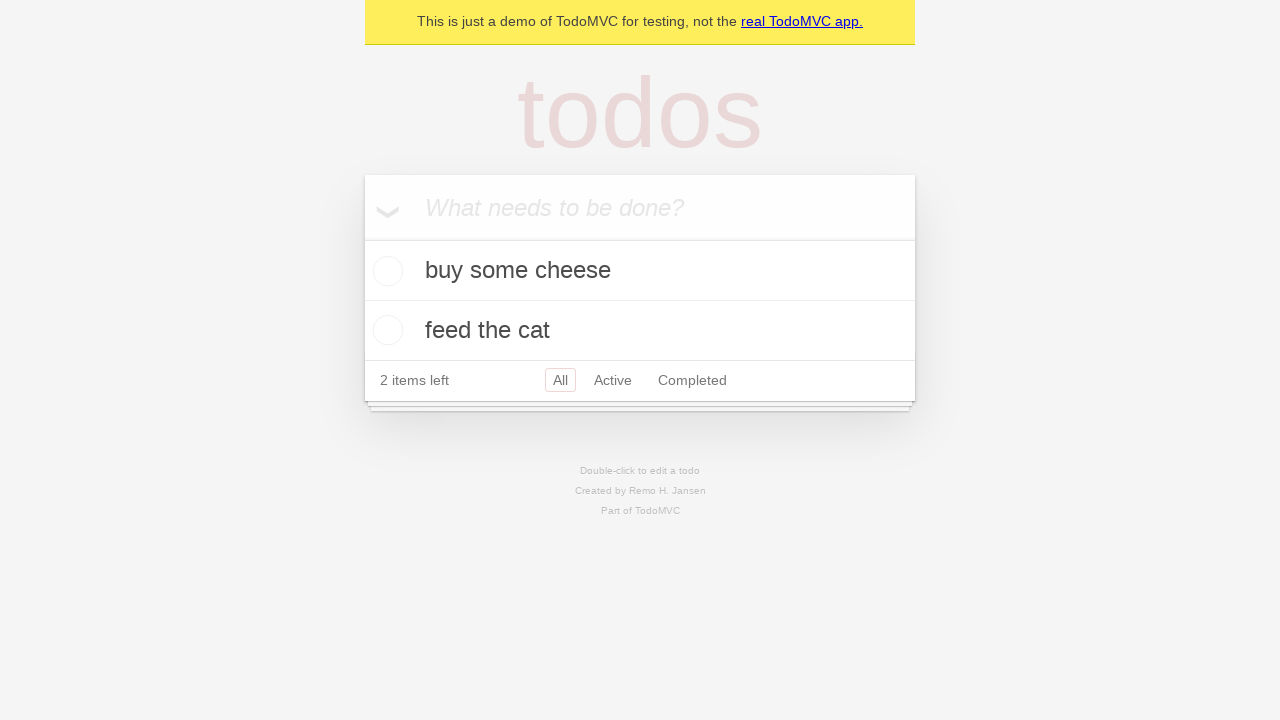

Filled todo input with 'book a doctors appointment' on internal:attr=[placeholder="What needs to be done?"i]
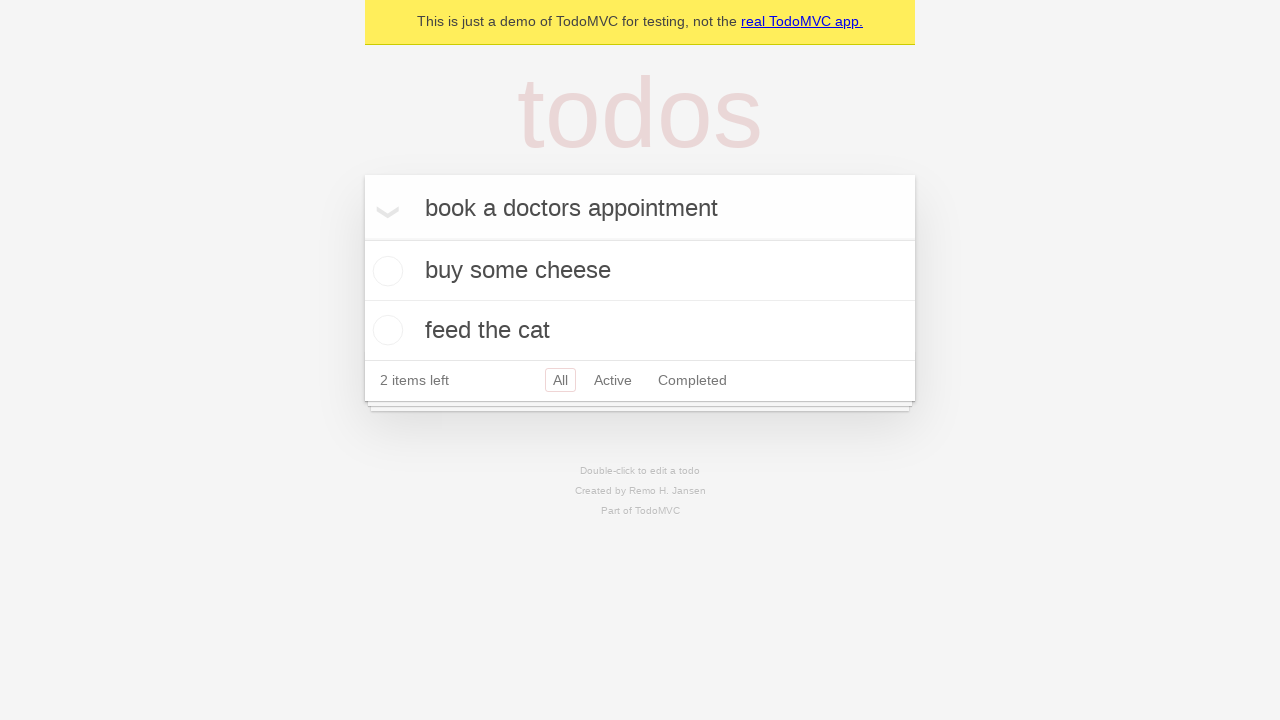

Pressed Enter to create third todo item on internal:attr=[placeholder="What needs to be done?"i]
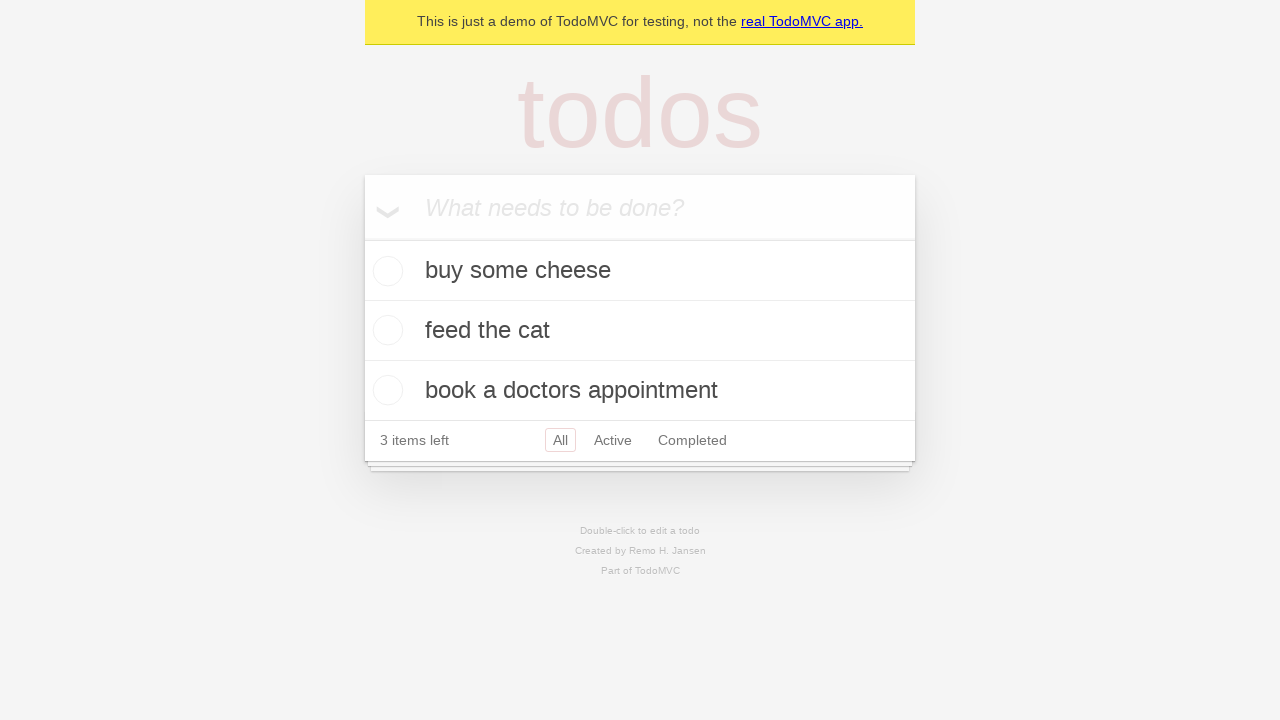

Checked toggle all to mark all items as complete at (362, 238) on internal:label="Mark all as complete"i
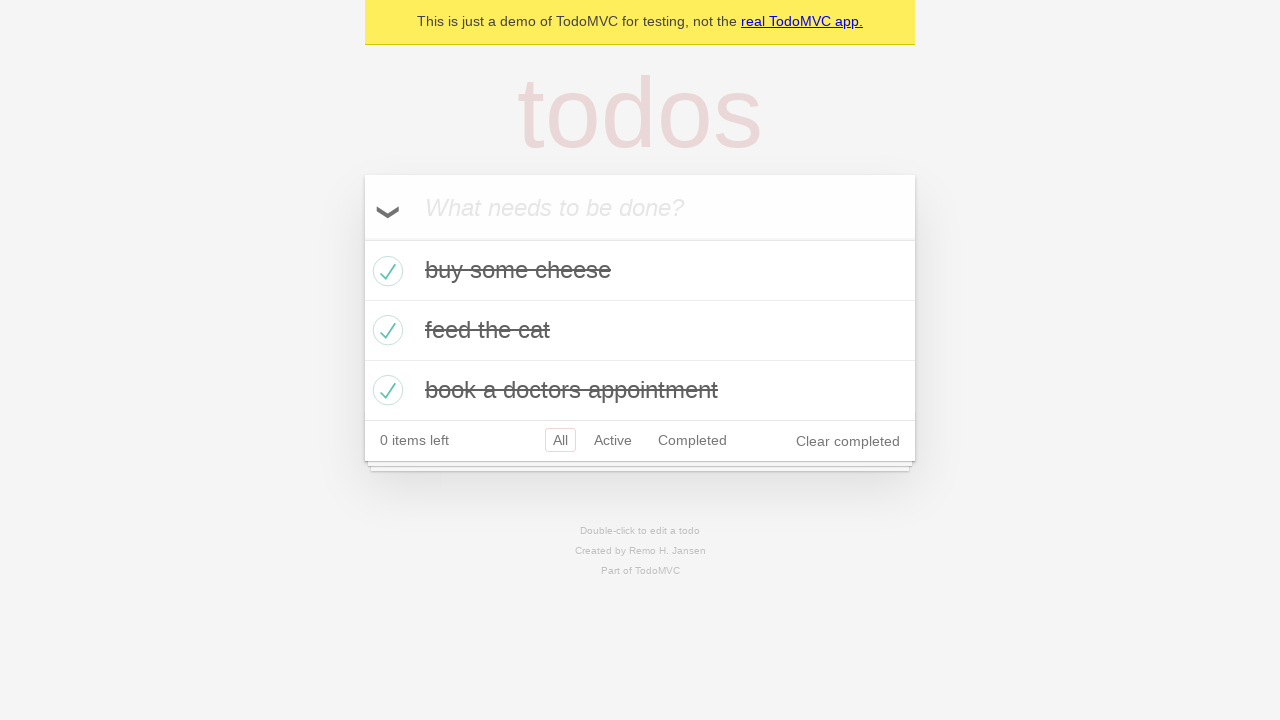

Unchecked toggle all to clear complete state of all items at (362, 238) on internal:label="Mark all as complete"i
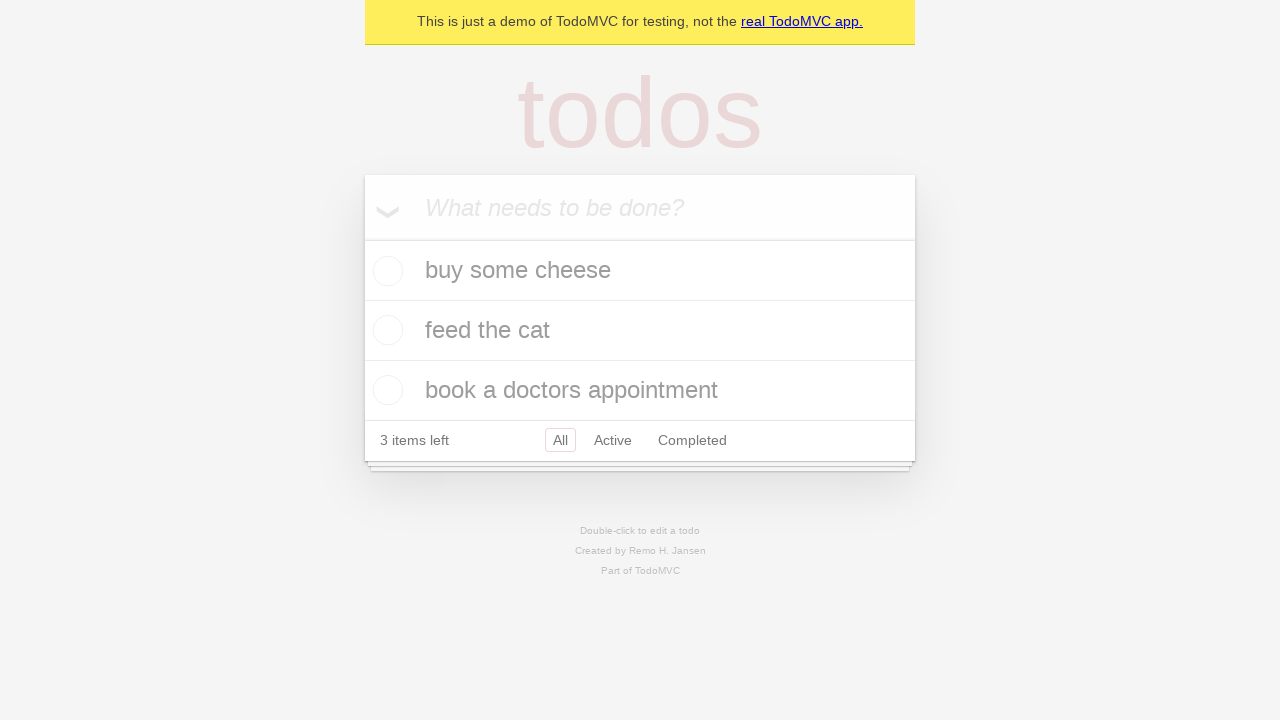

Verified todo items are present in the DOM
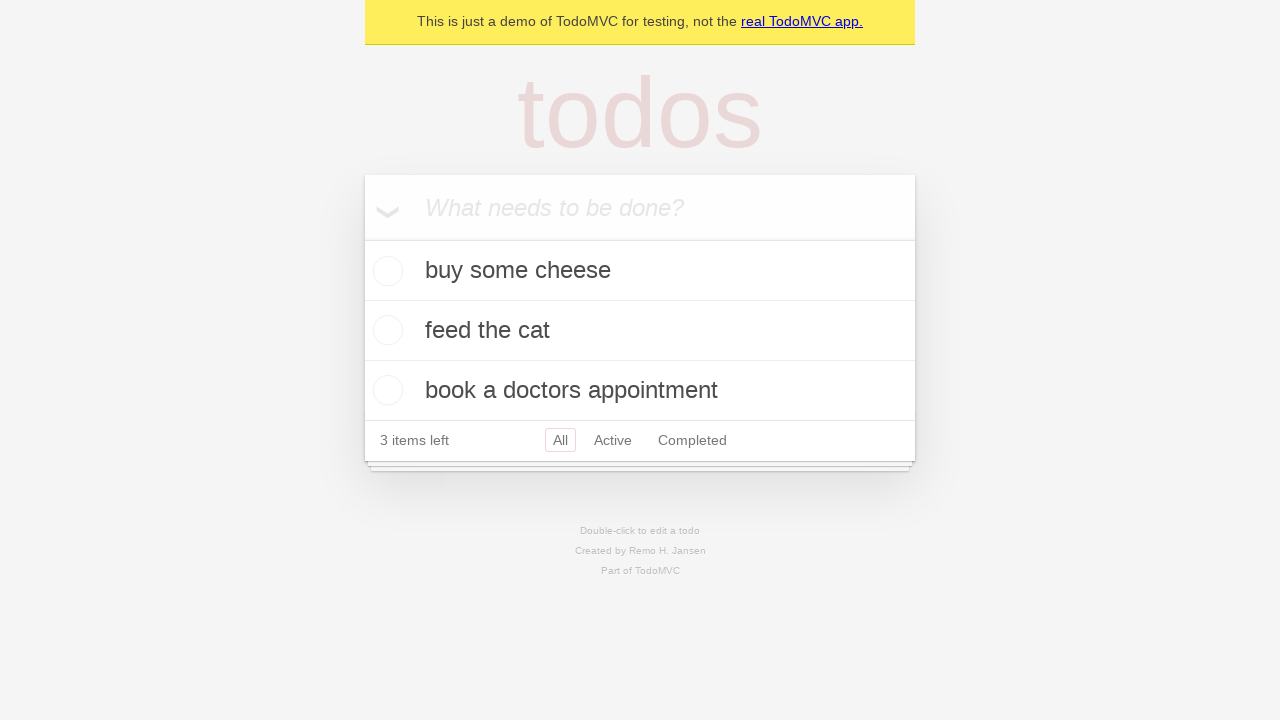

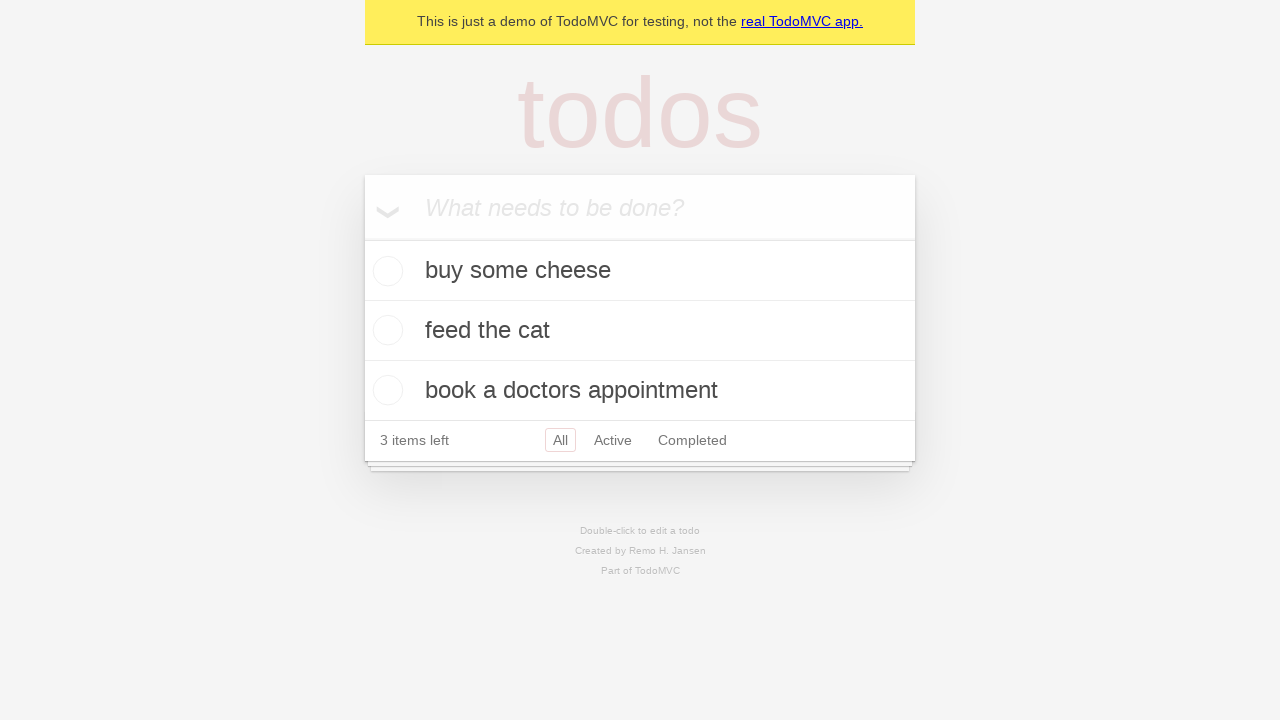